Tests dynamic controls on a webpage by toggling checkboxes, clicking remove/add buttons, enabling/disabling input fields, and entering text

Starting URL: https://the-internet.herokuapp.com/

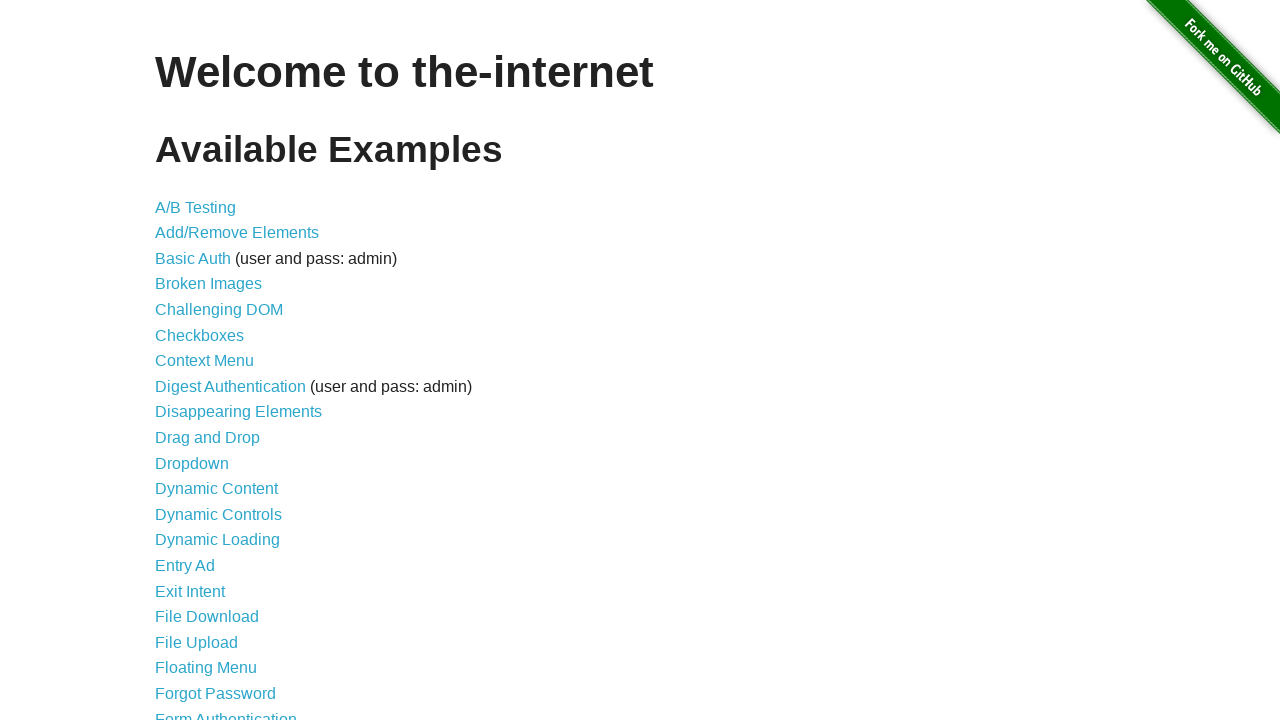

Clicked on Dynamic Controls link at (218, 514) on text=Dynamic Controls
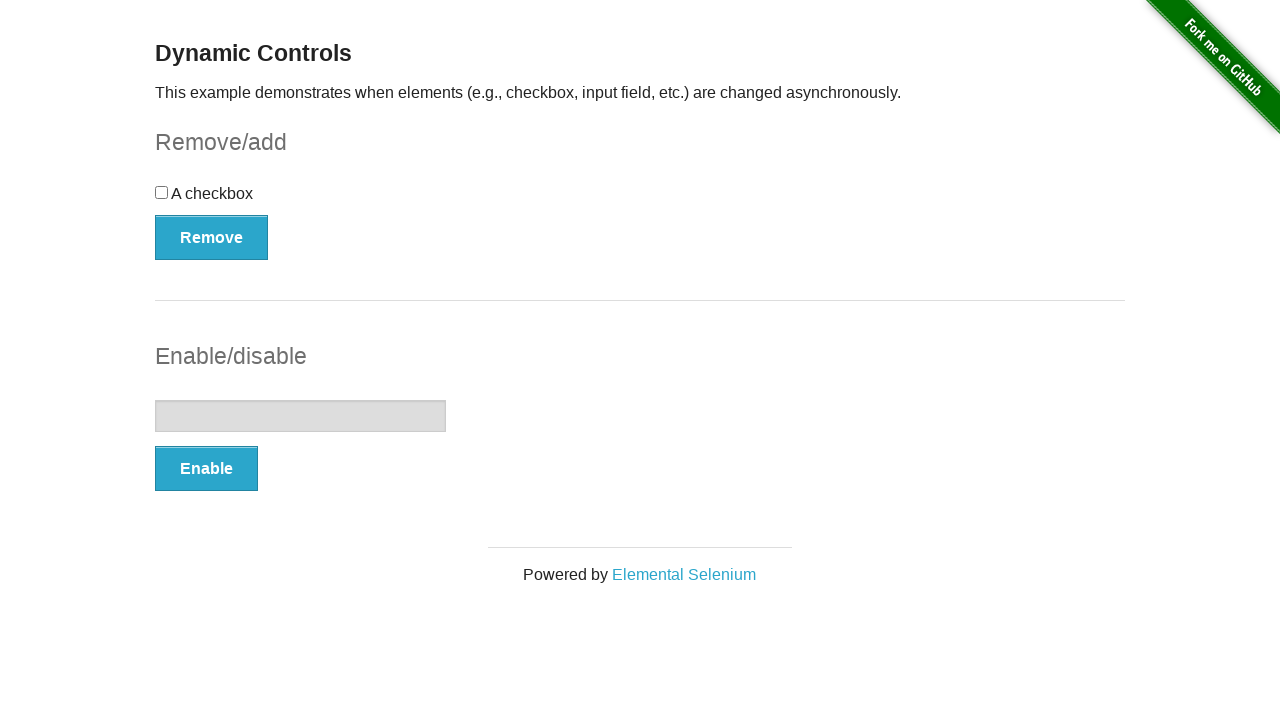

Clicked the checkbox at (162, 192) on #checkbox > input[type=checkbox]
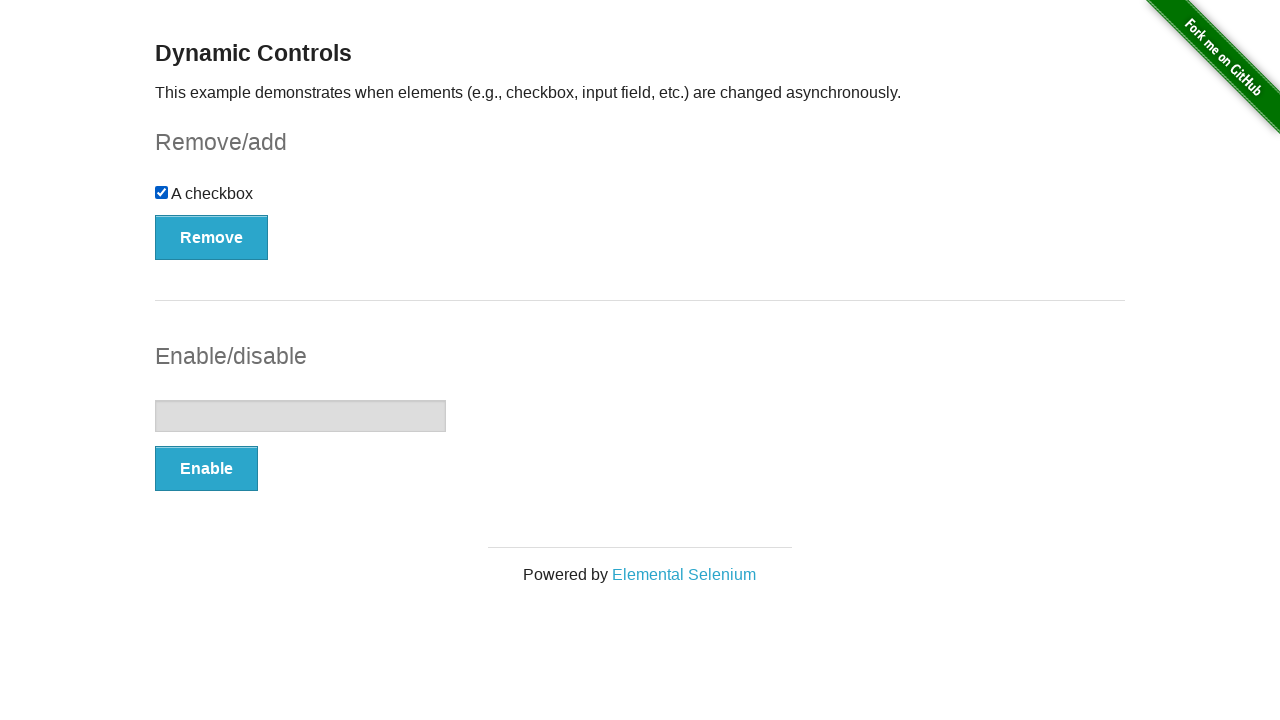

Clicked the Remove/Add button to remove checkbox at (212, 237) on #checkbox-example > button
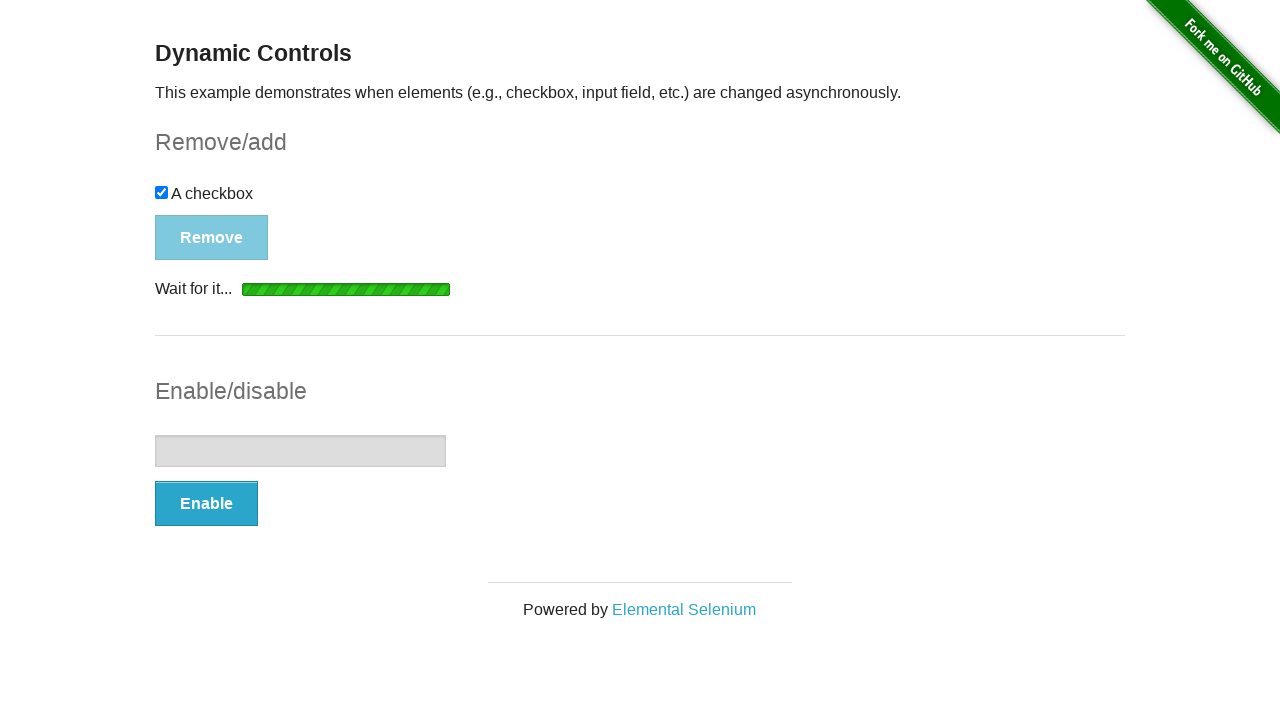

Waited for Remove/Add button to be enabled
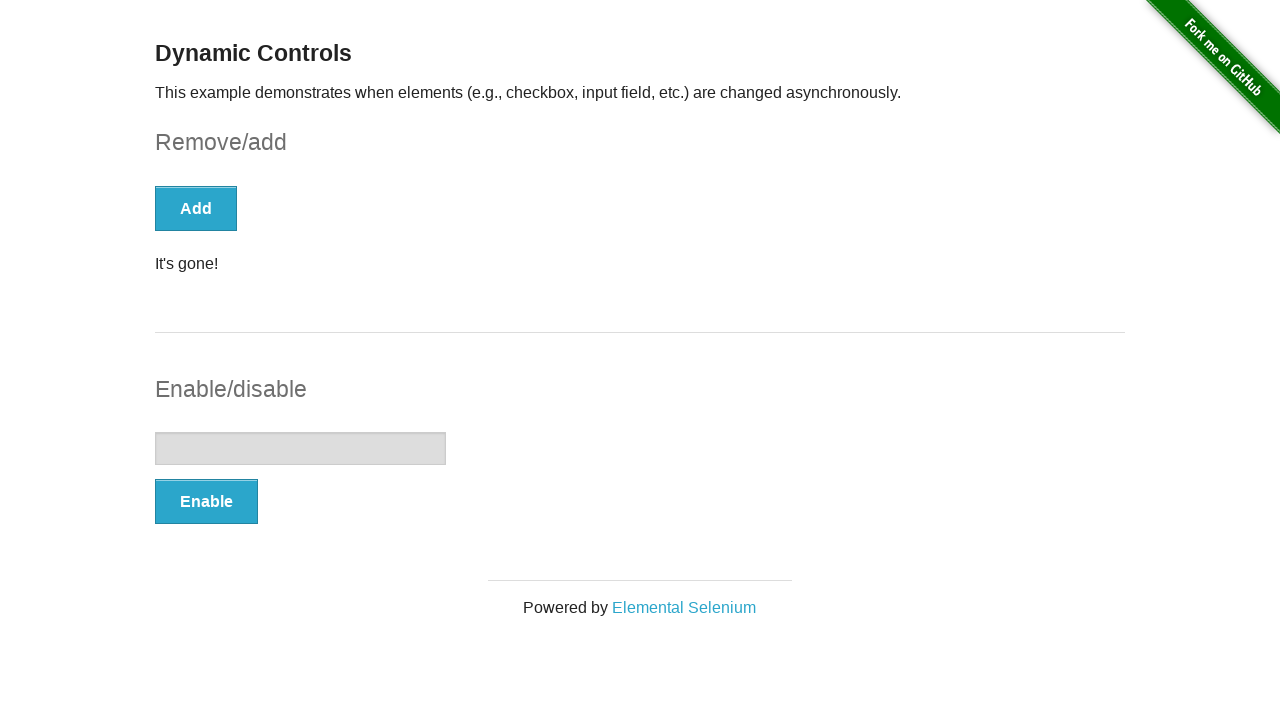

Clicked the Remove/Add button to add checkbox back at (196, 208) on #checkbox-example > button
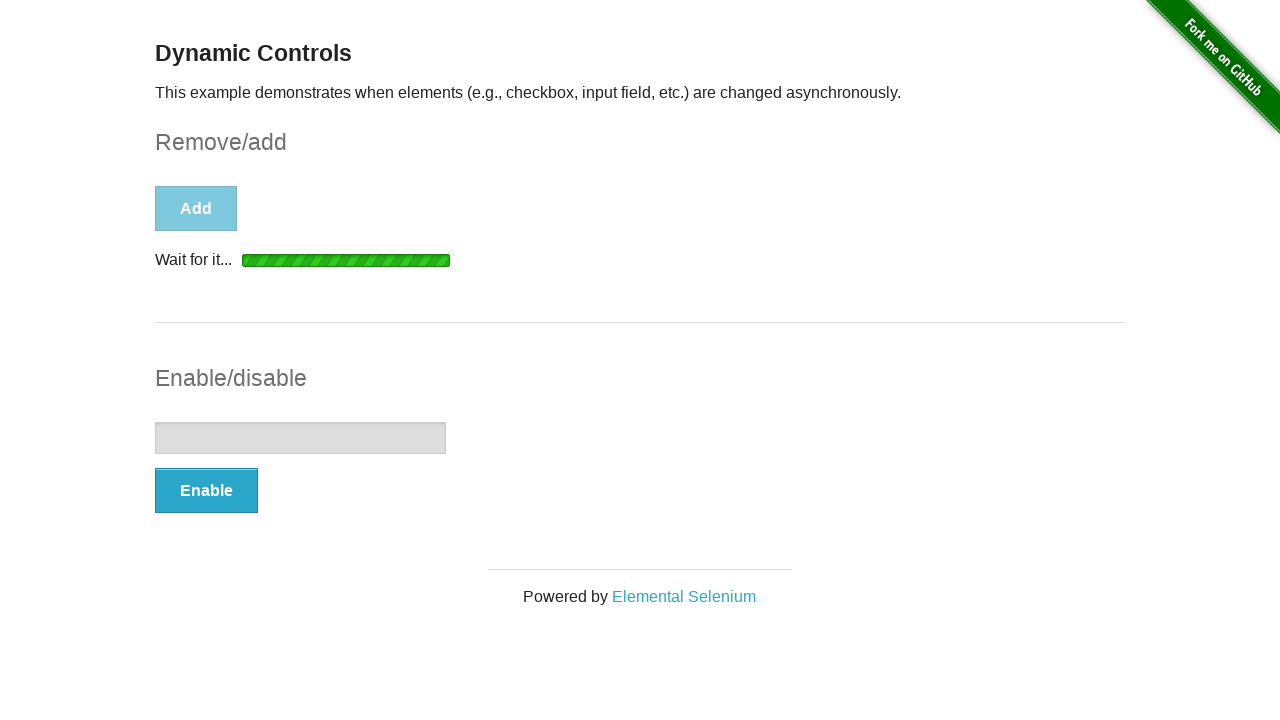

Clicked the Enable/Disable button to enable input field at (206, 491) on #input-example > button
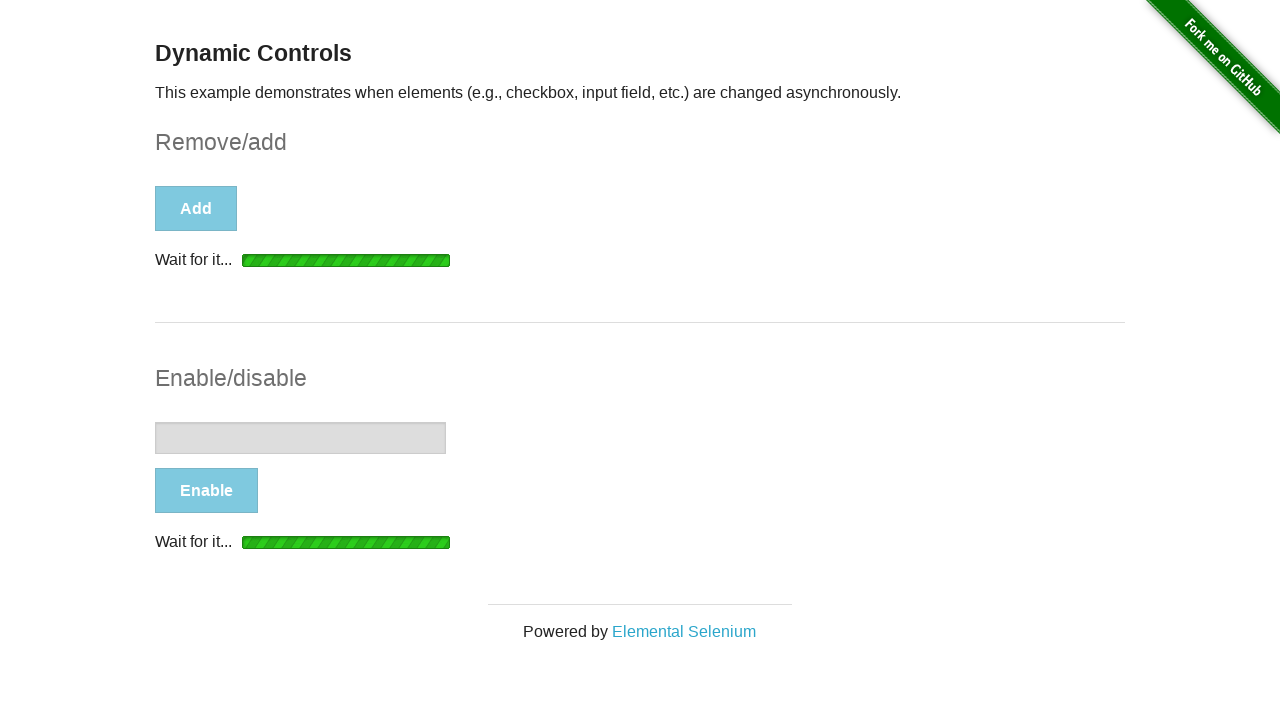

Waited for Enable/Disable button to be enabled
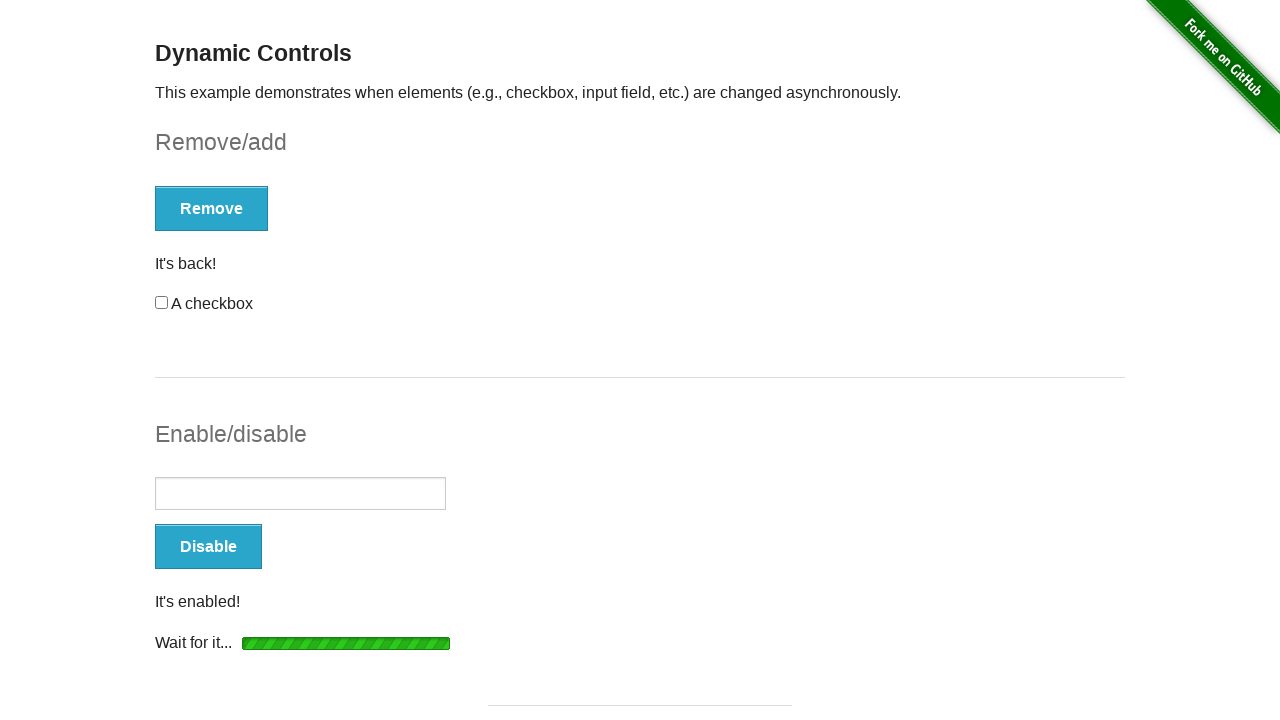

Filled the input field with text 'Platzi' on #input-example > input[type=text]
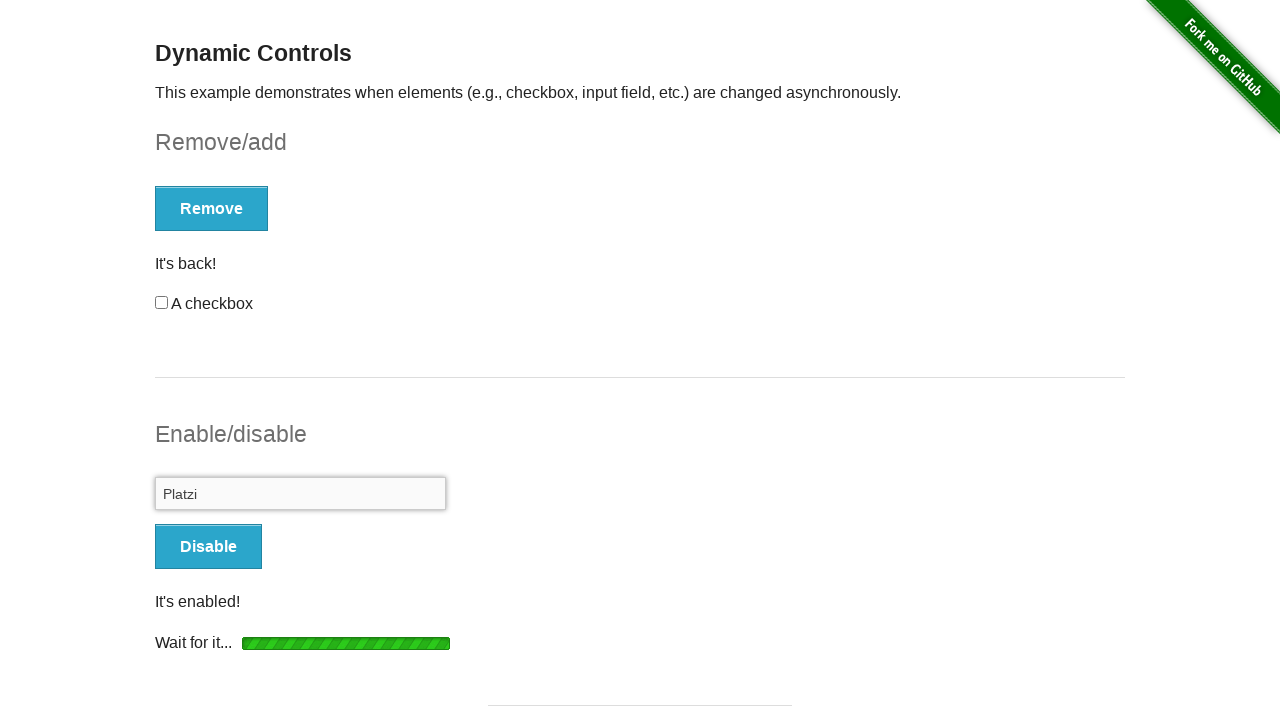

Clicked the Enable/Disable button to disable input field at (208, 546) on #input-example > button
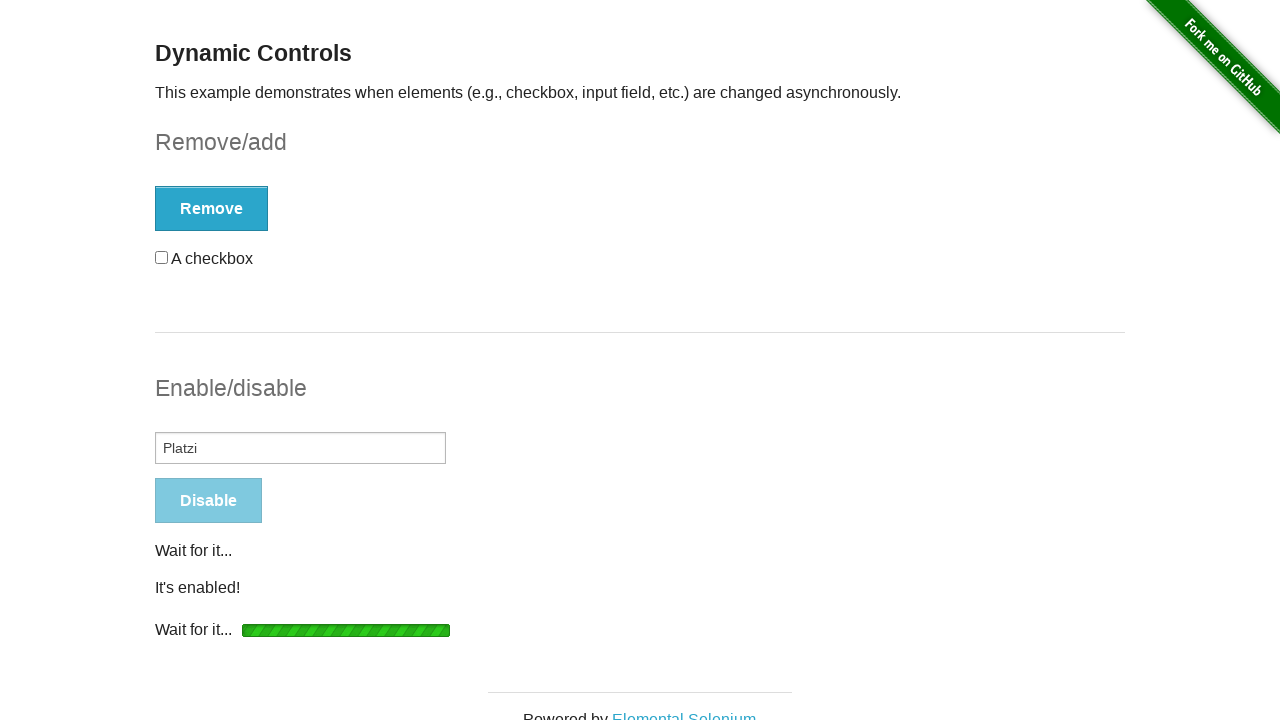

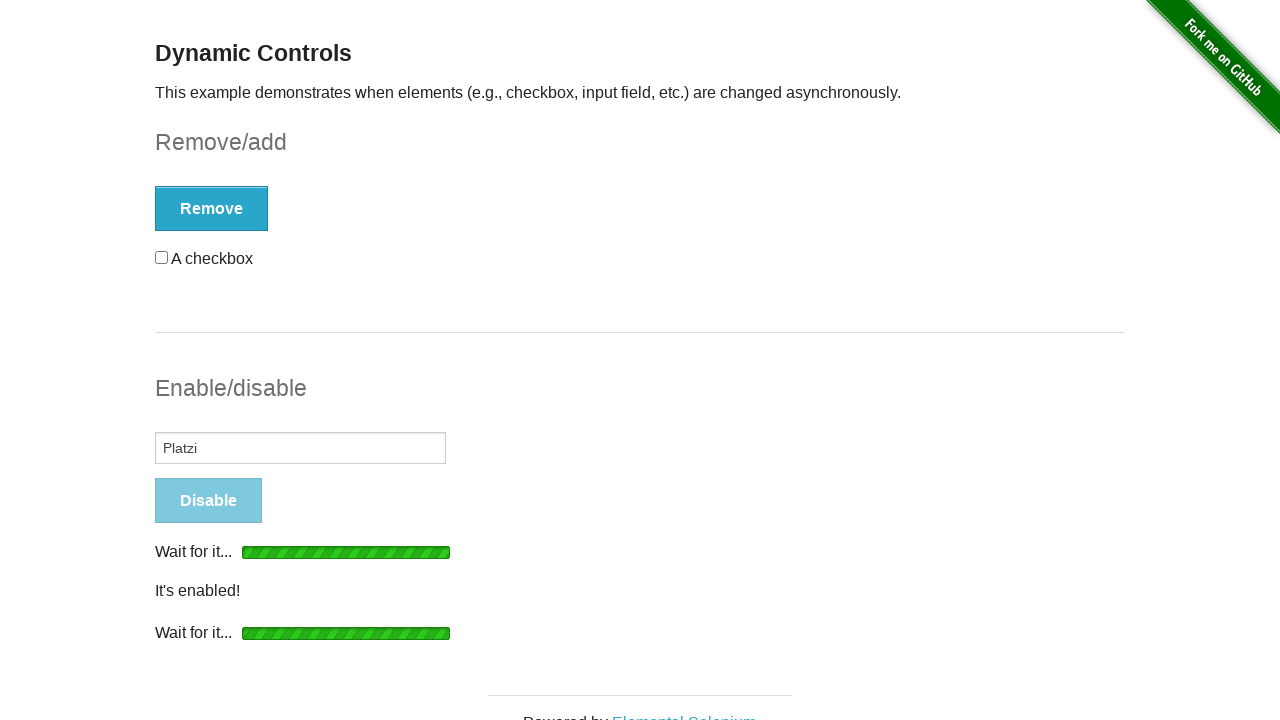